Tests handling of a JavaScript prompt dialog by clicking the button, entering text, accepting it, and verifying the result

Starting URL: https://the-internet.herokuapp.com/javascript_alerts

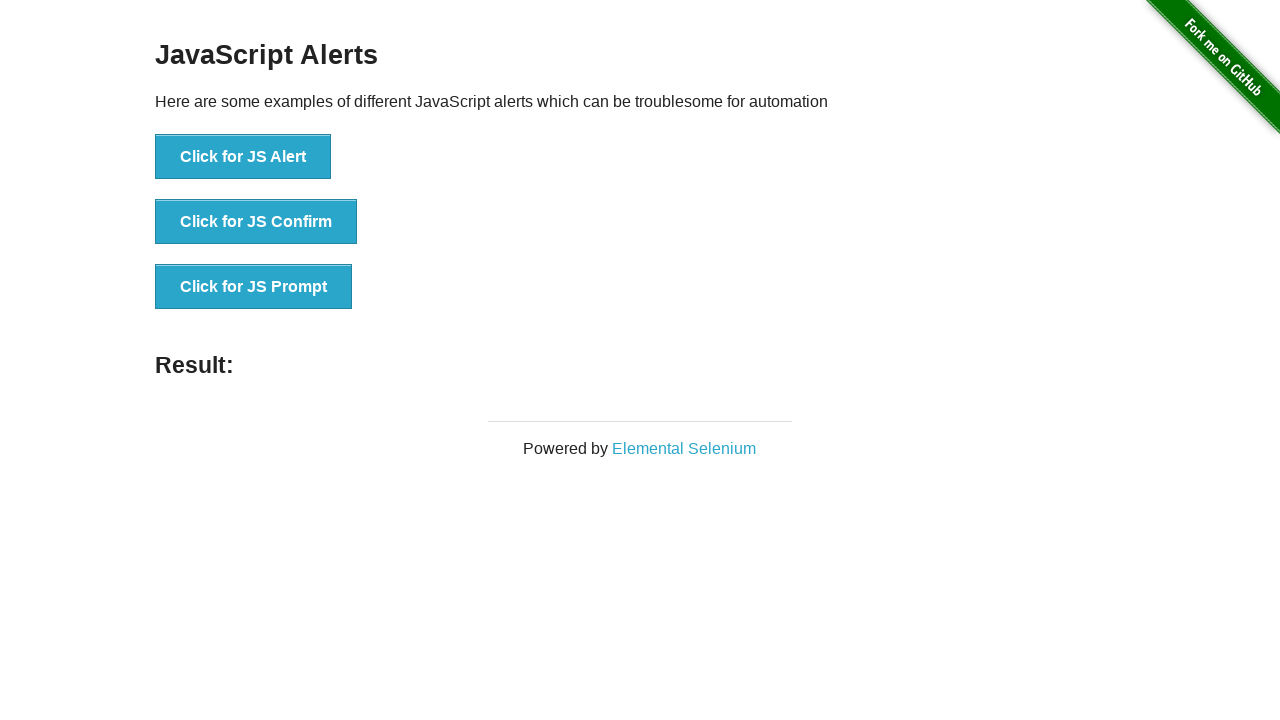

Set up dialog handler for prompt popup
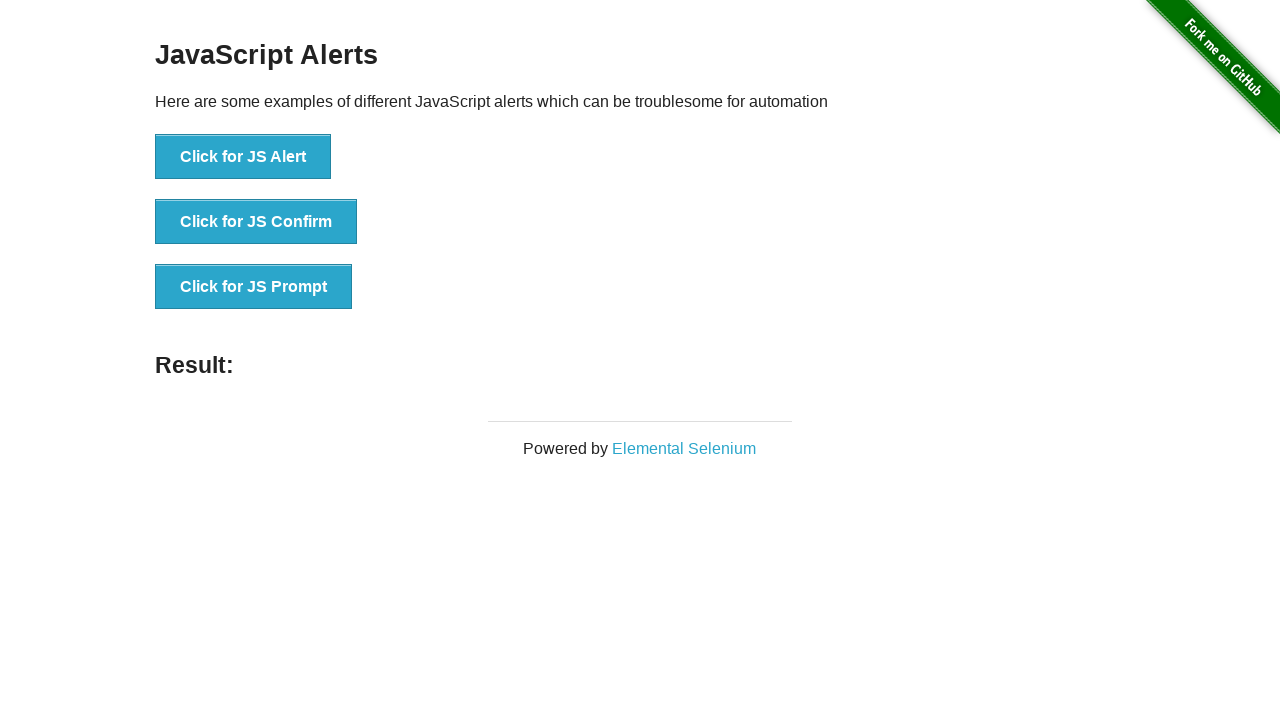

Clicked button to trigger JS prompt dialog at (254, 287) on xpath=//button[text()='Click for JS Prompt']
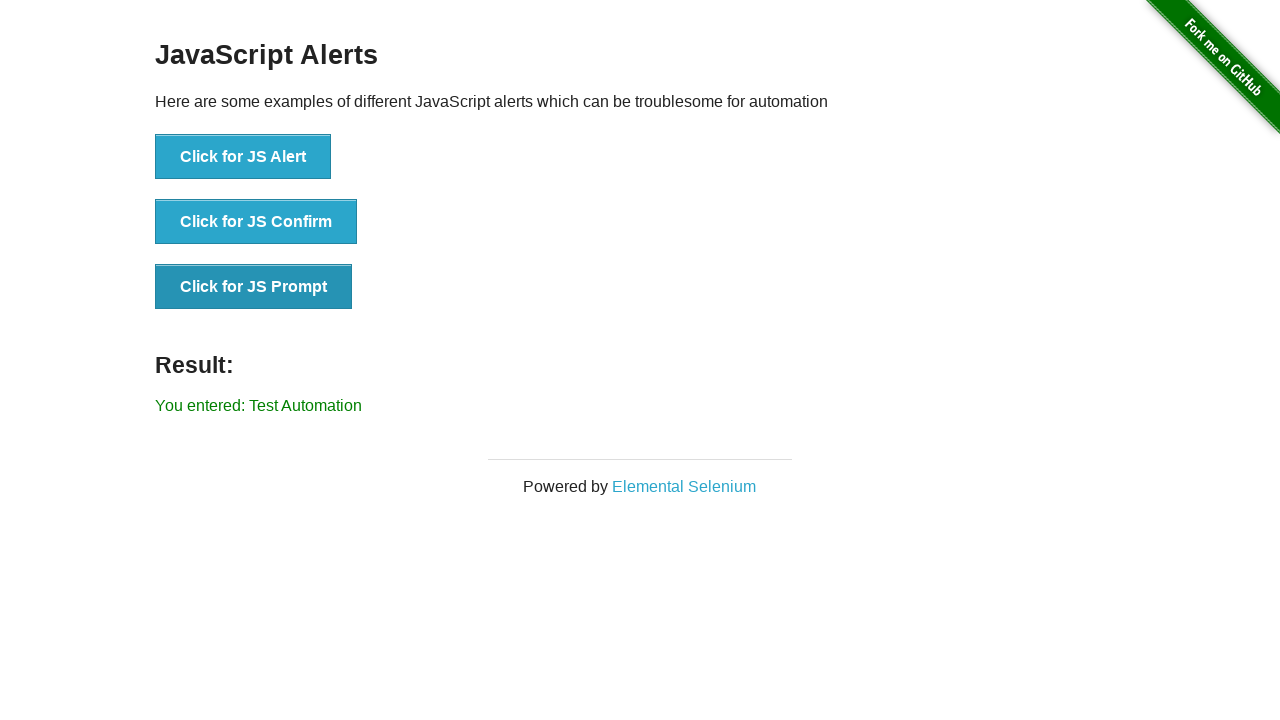

Retrieved result text from page
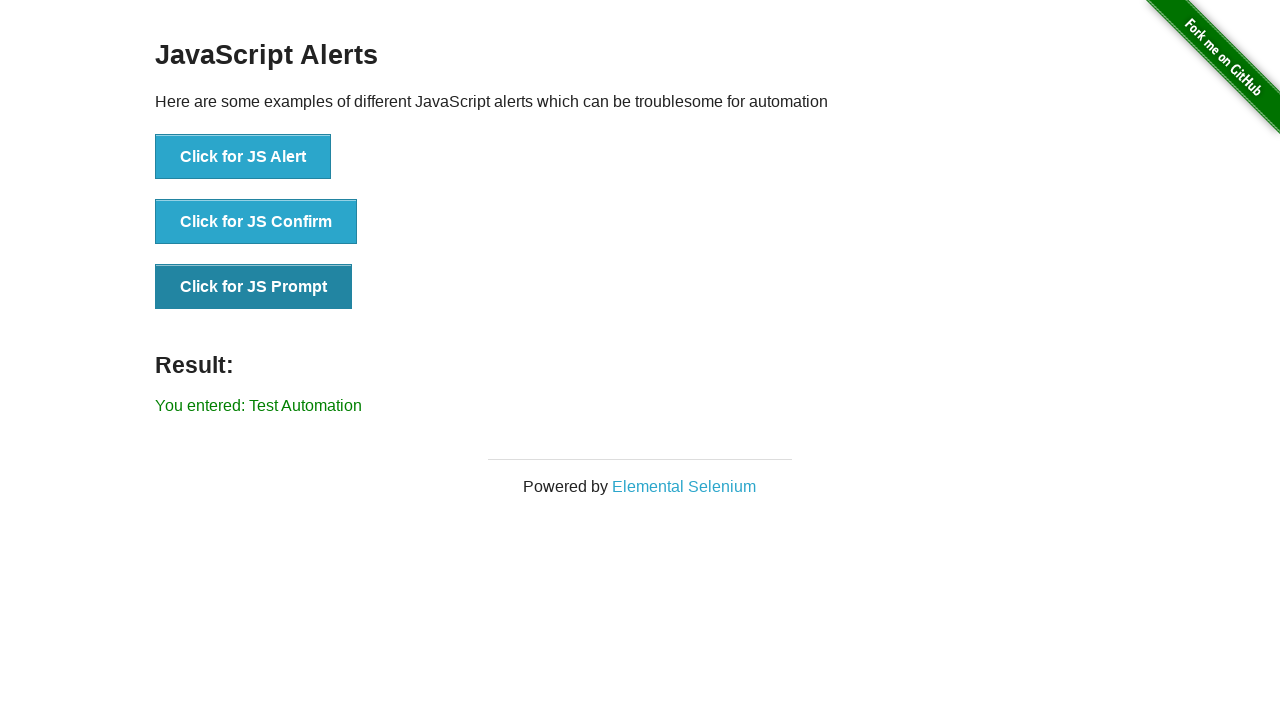

Extracted and verified entered text: 'Test Automation'
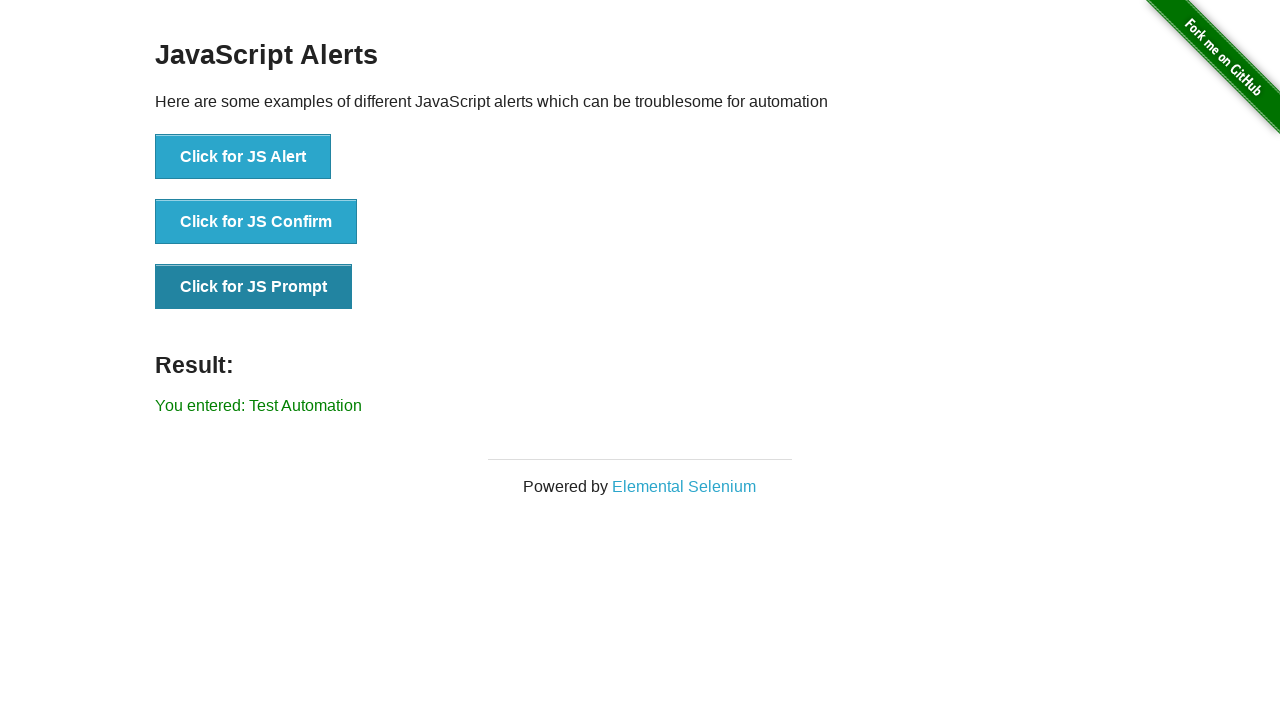

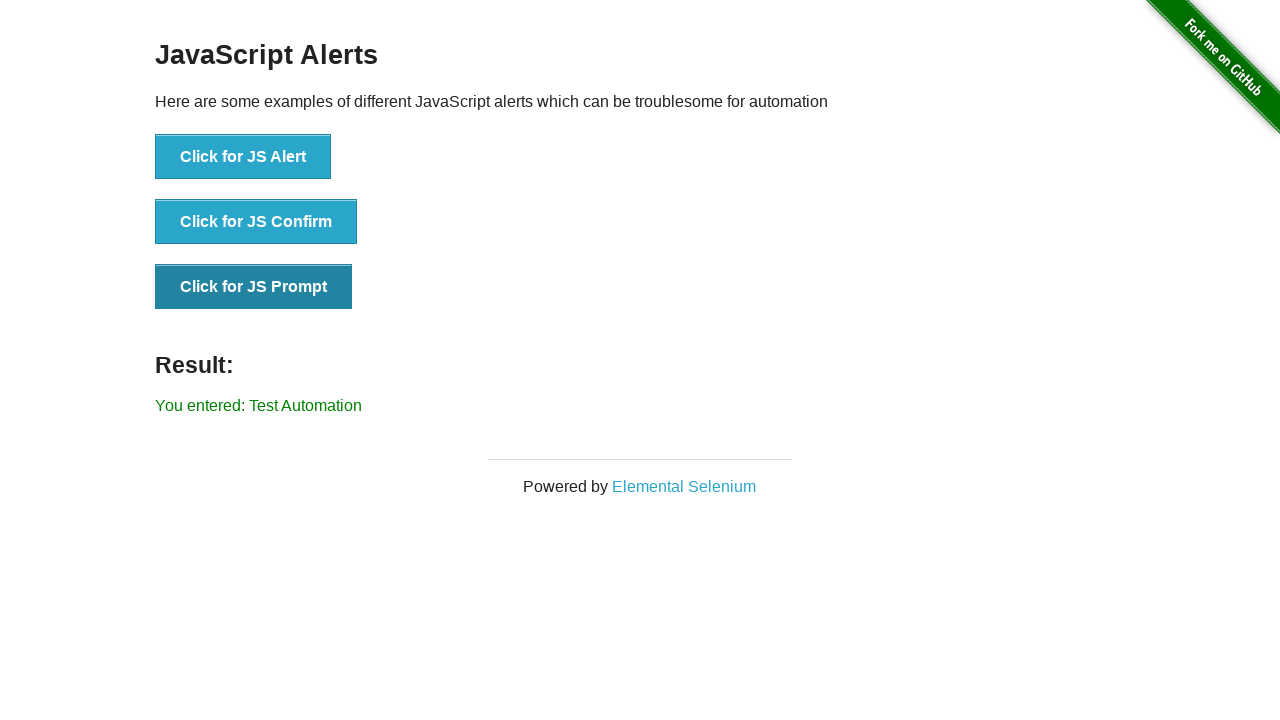